Tests login form validation by leaving username empty and entering a password, then verifying the error message

Starting URL: https://www.saucedemo.com/v1/

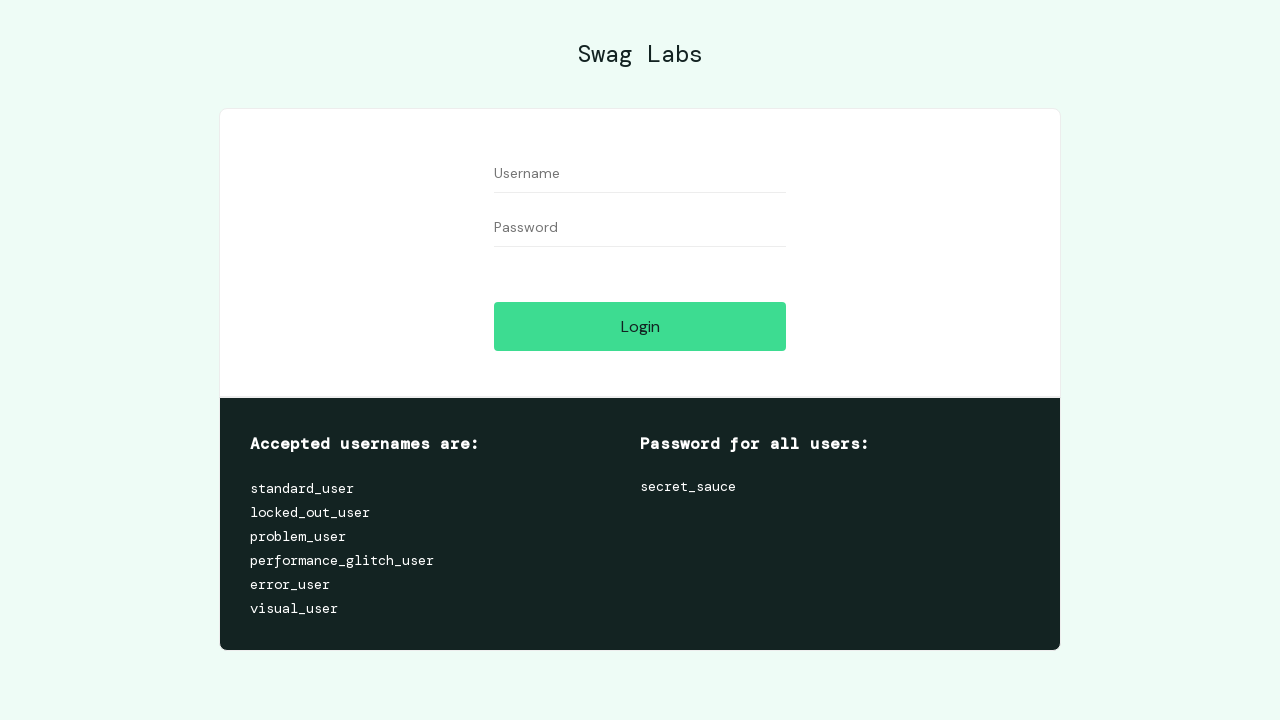

Left username field empty on #user-name
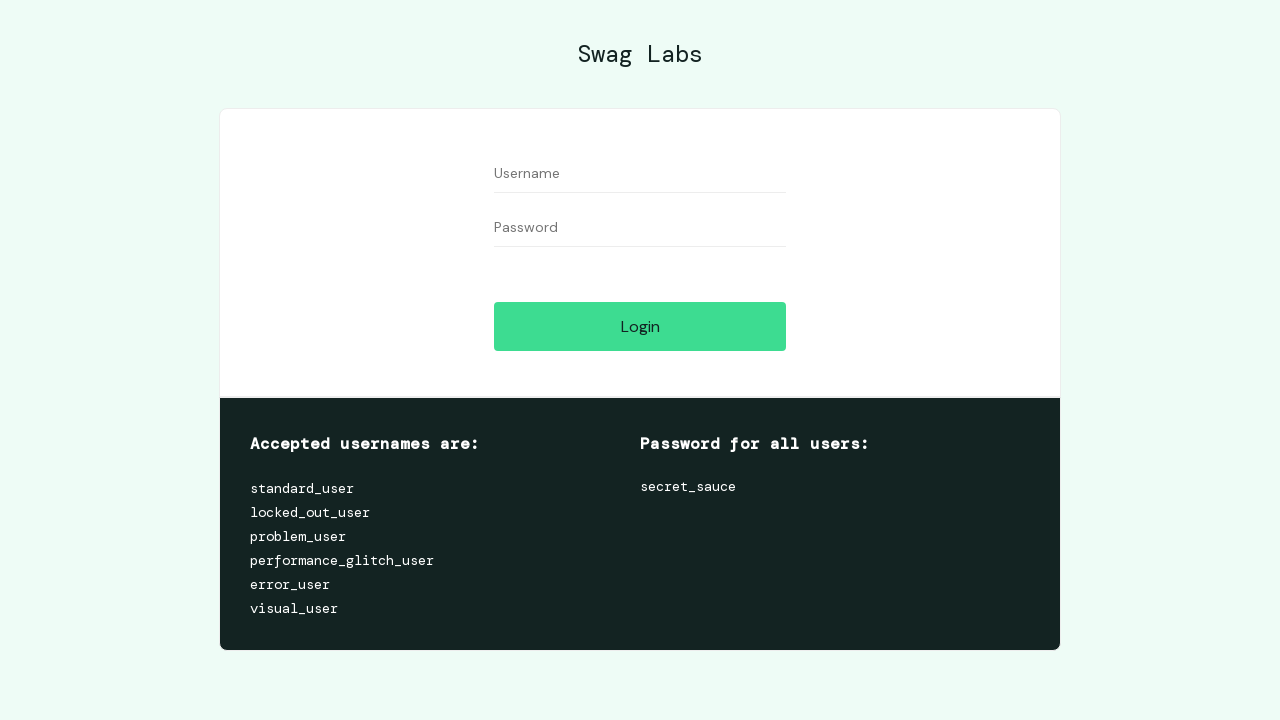

Filled password field with 'cde' on #password
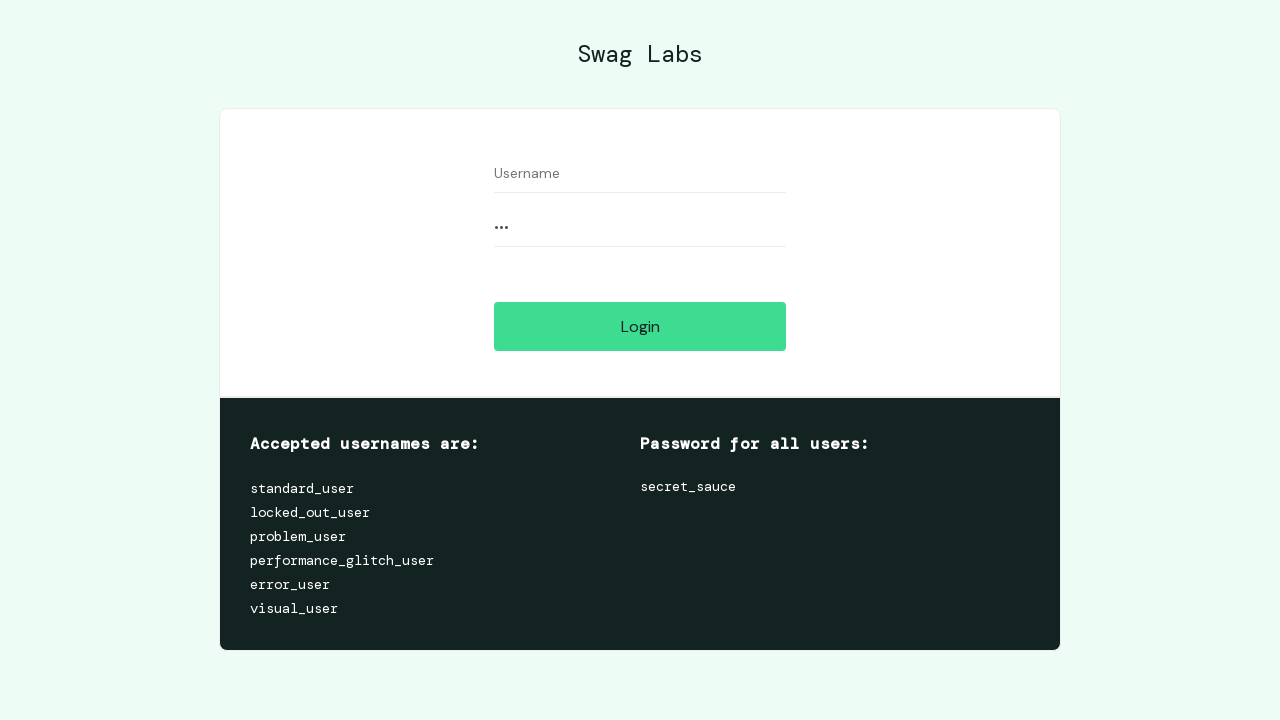

Clicked login button at (640, 326) on #login-button
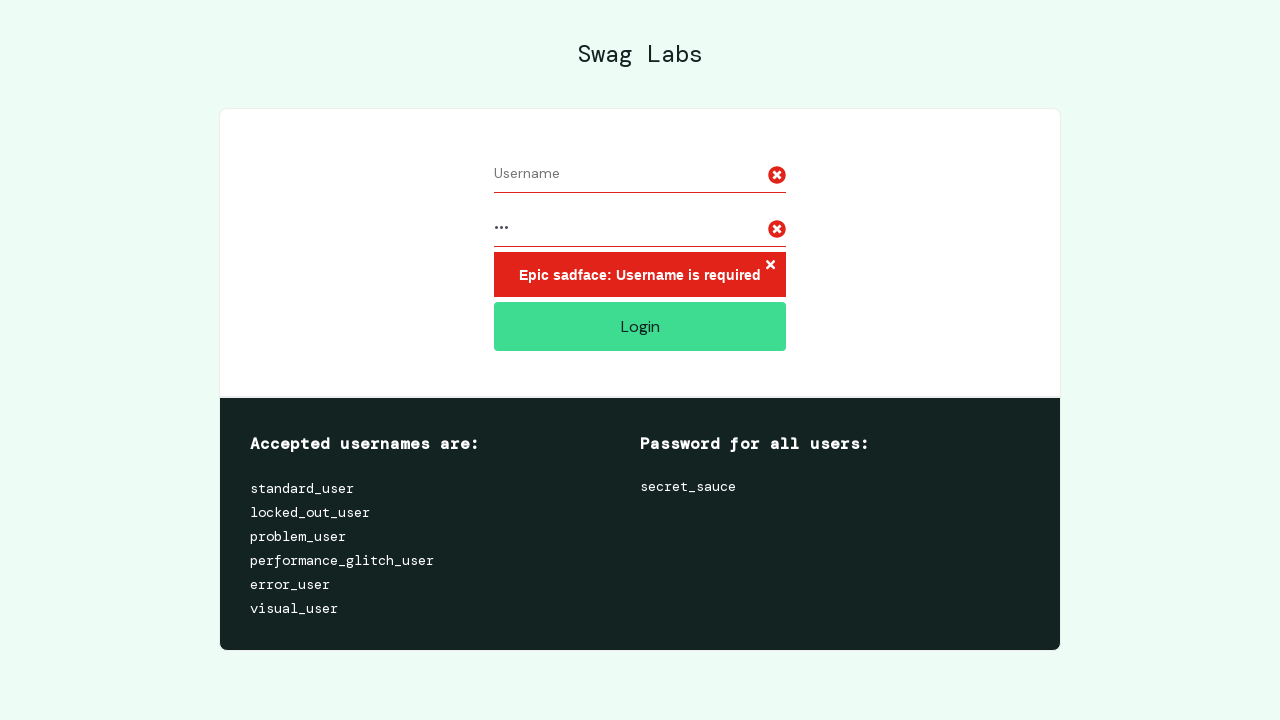

Error message element appeared on page
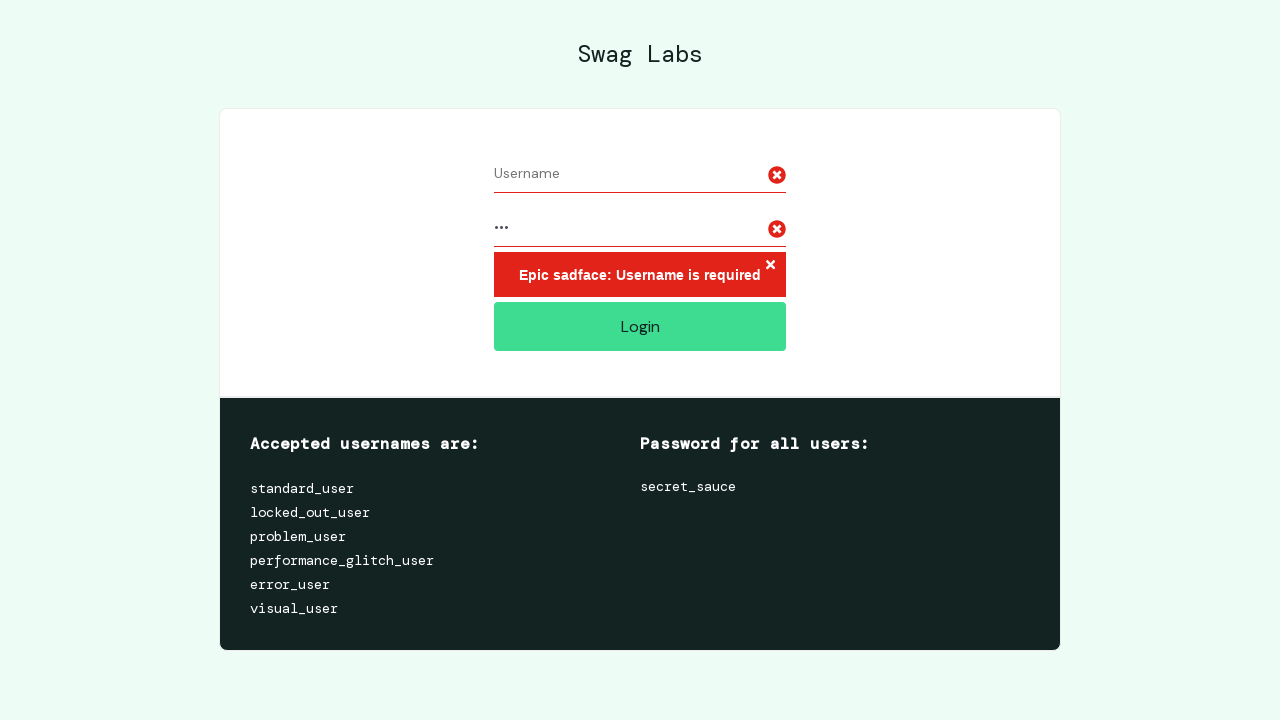

Verified error message text: 'Epic sadface: Username is required'
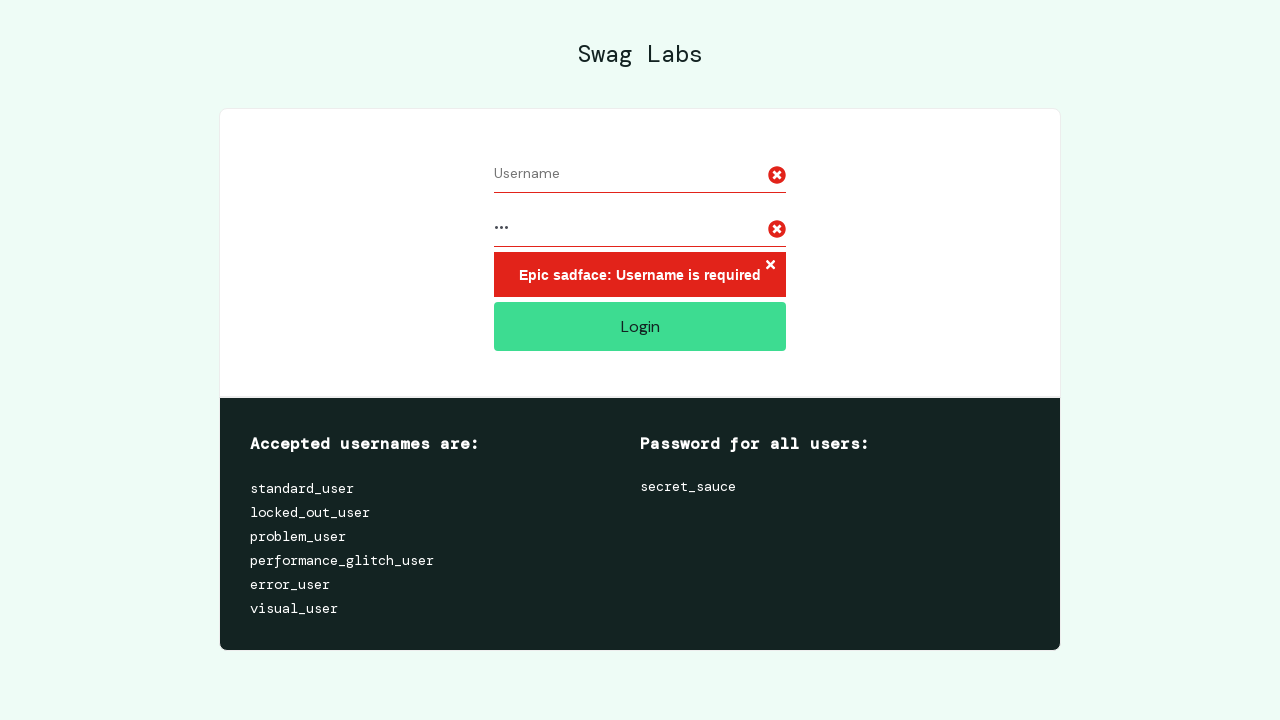

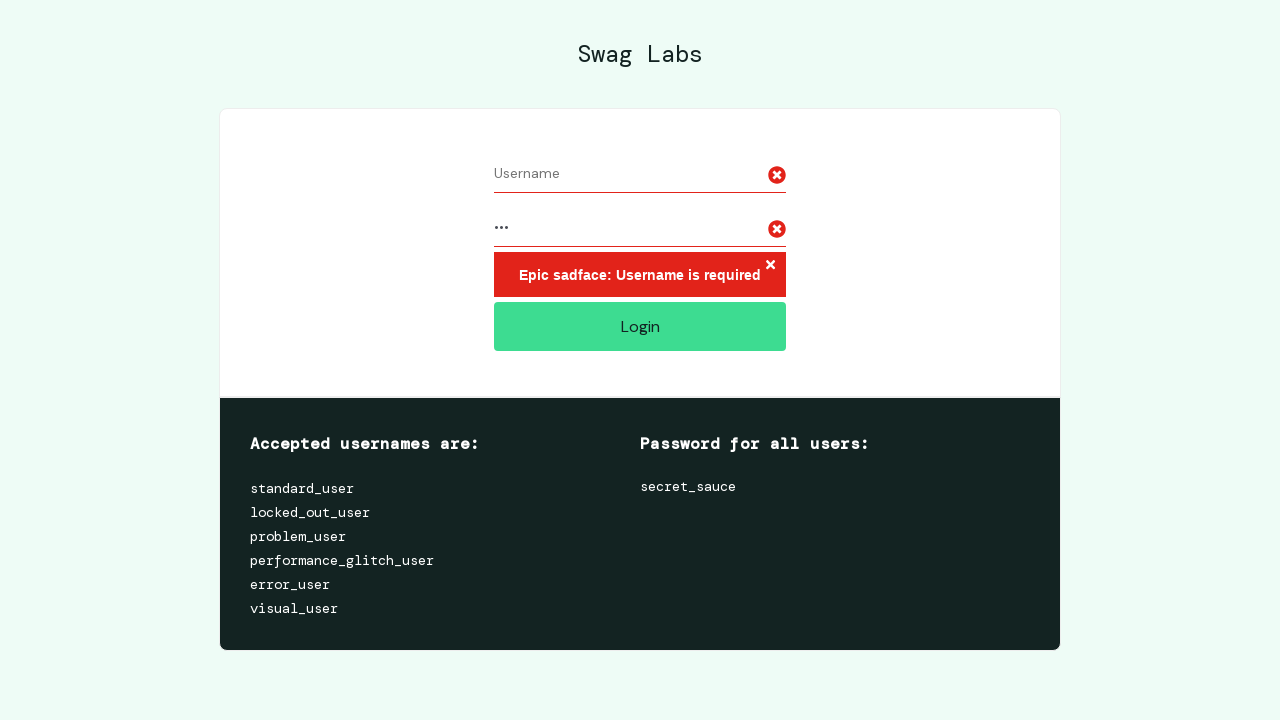